Tests dynamic controls page by clicking a button to remove and then add back a checkbox element

Starting URL: https://the-internet.herokuapp.com/dynamic_controls

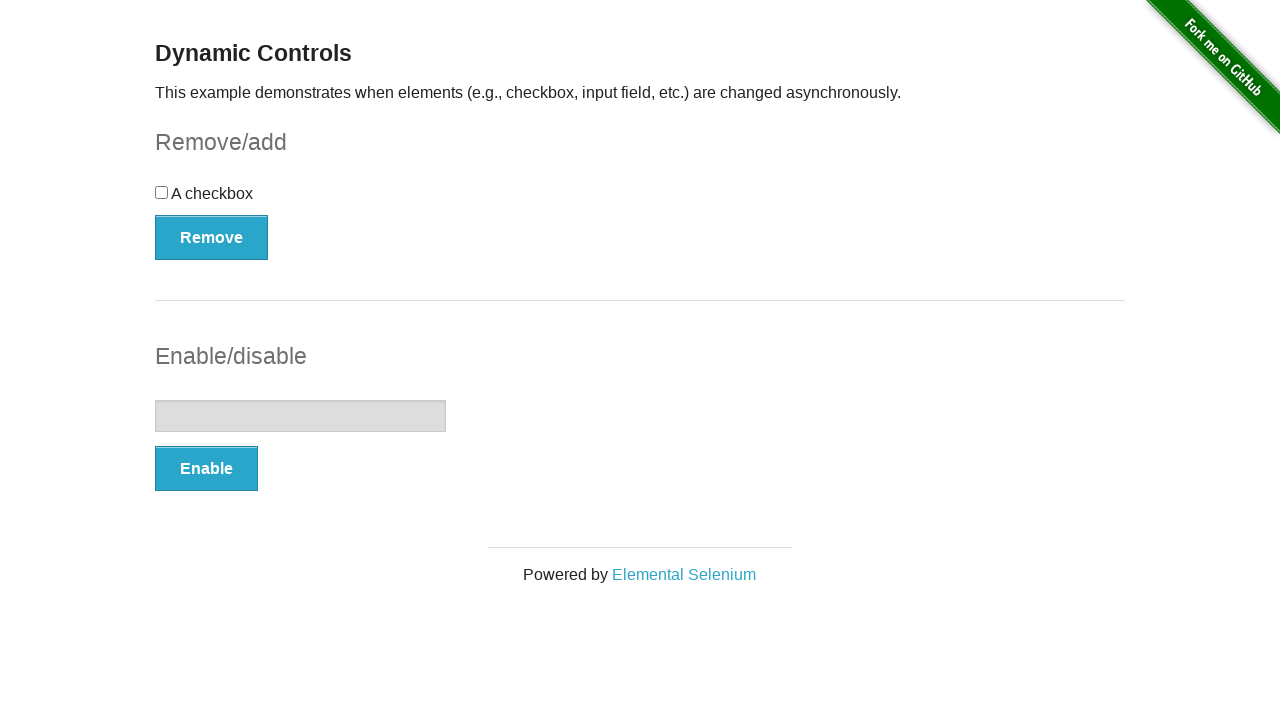

Clicked remove button to remove checkbox element at (212, 237) on #checkbox-example > button
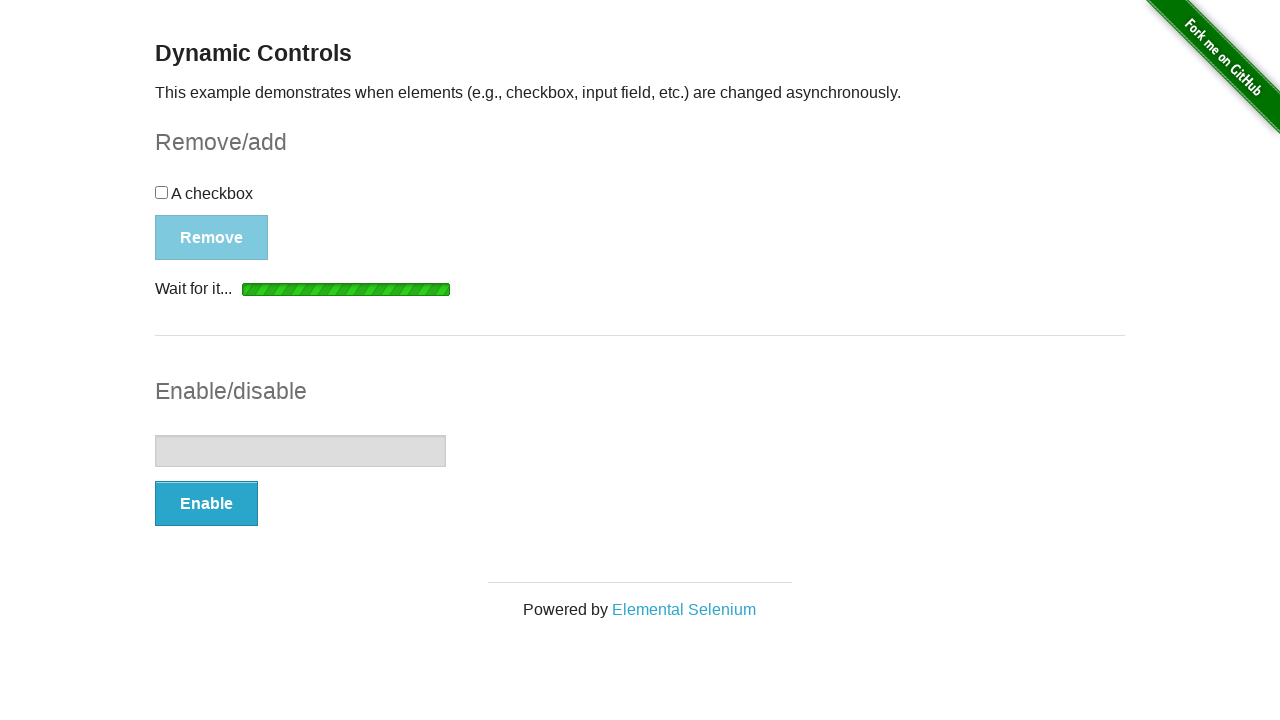

Checkbox element successfully removed and hidden
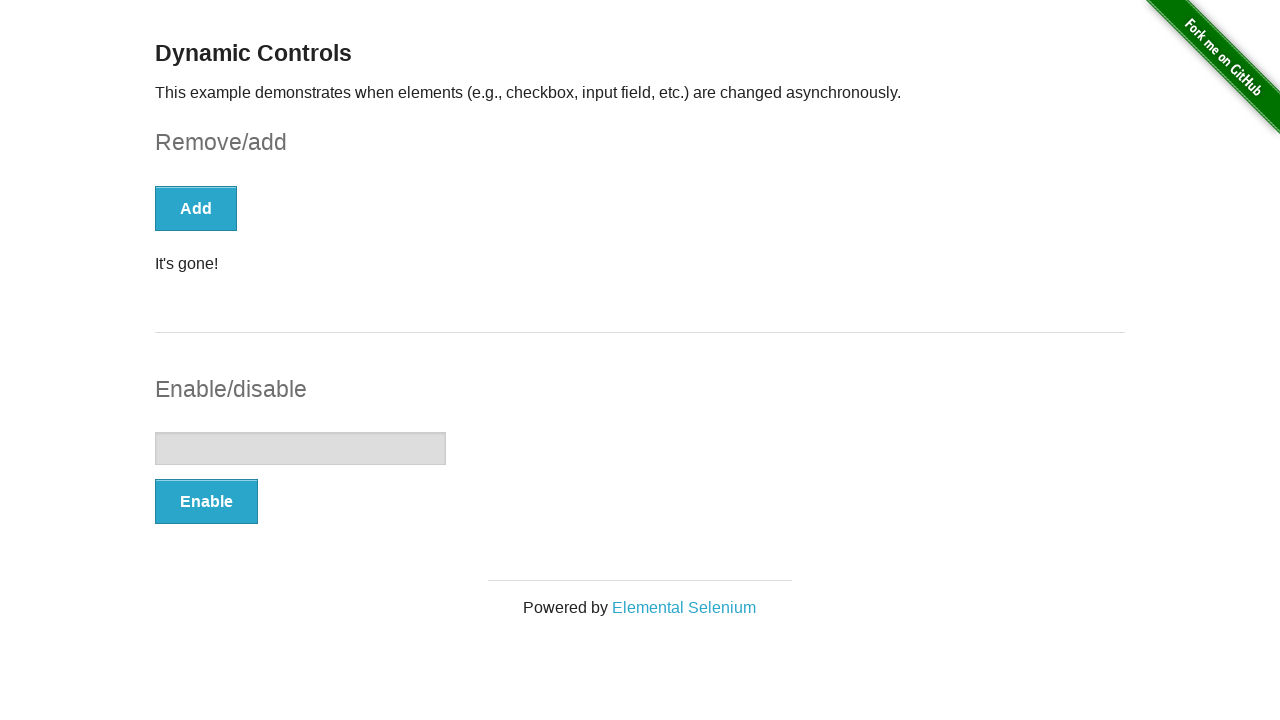

Clicked add button to restore checkbox element at (196, 208) on #checkbox-example > button
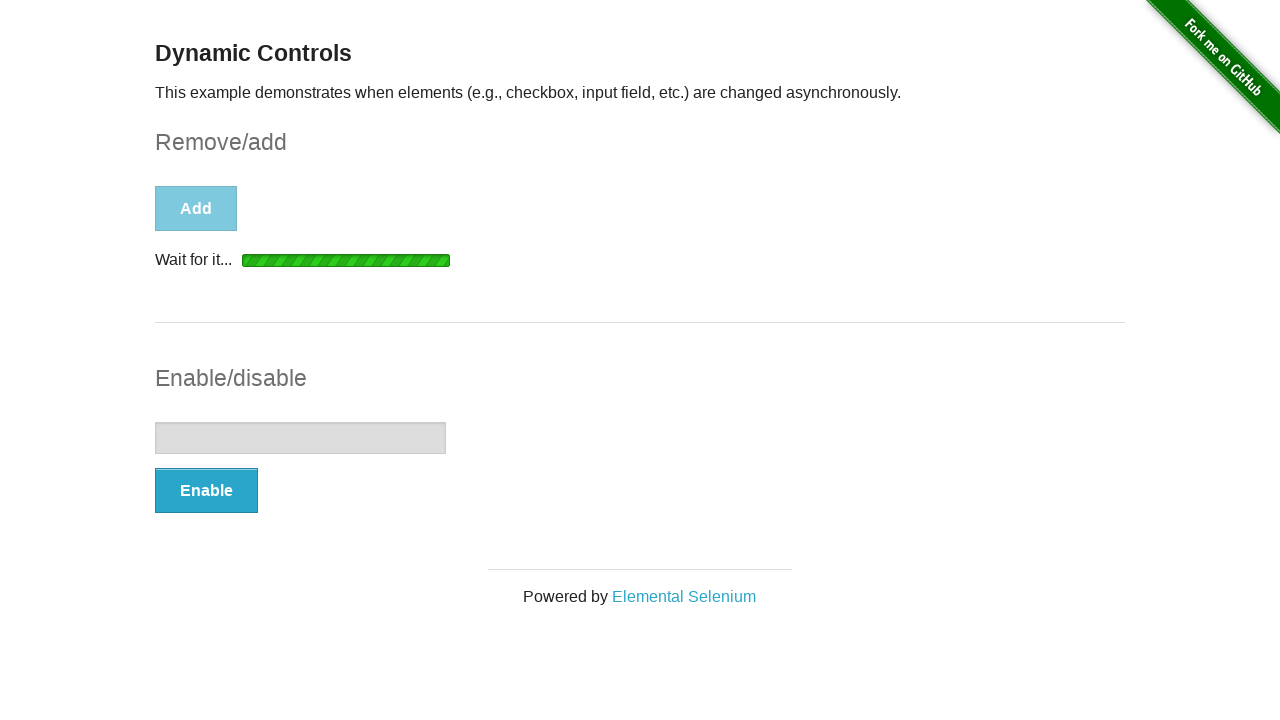

Checkbox element successfully restored and visible
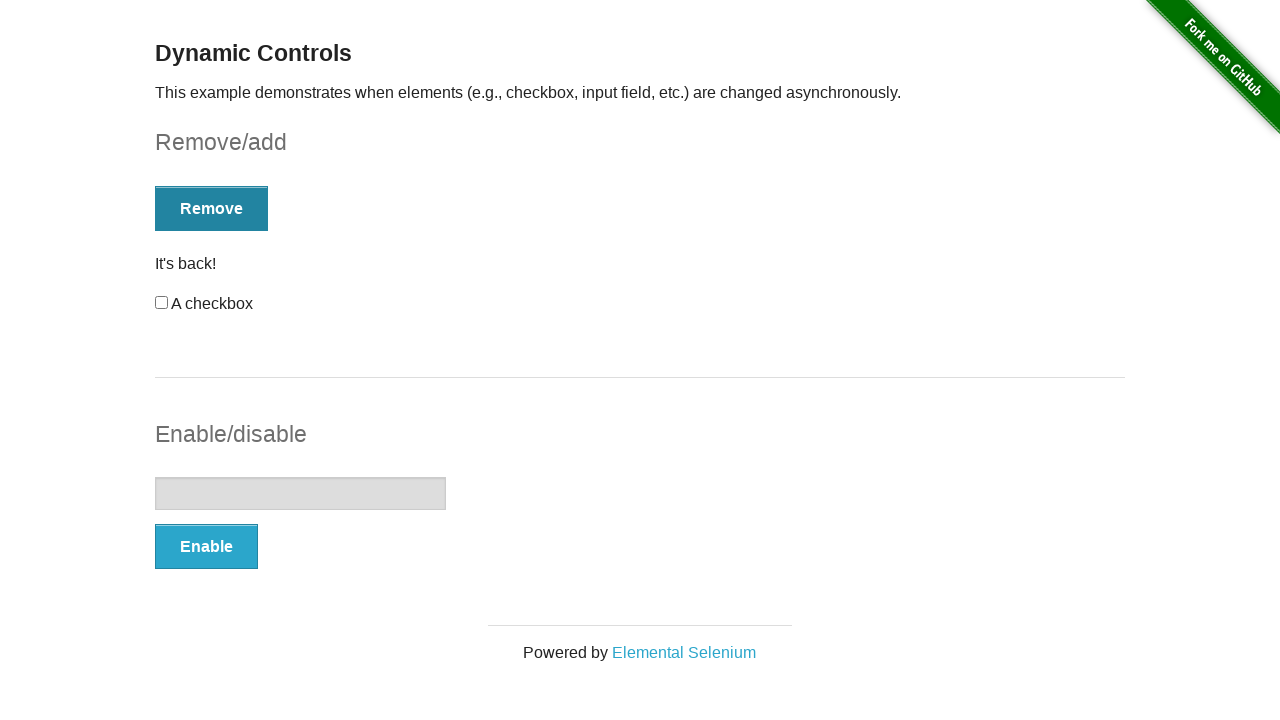

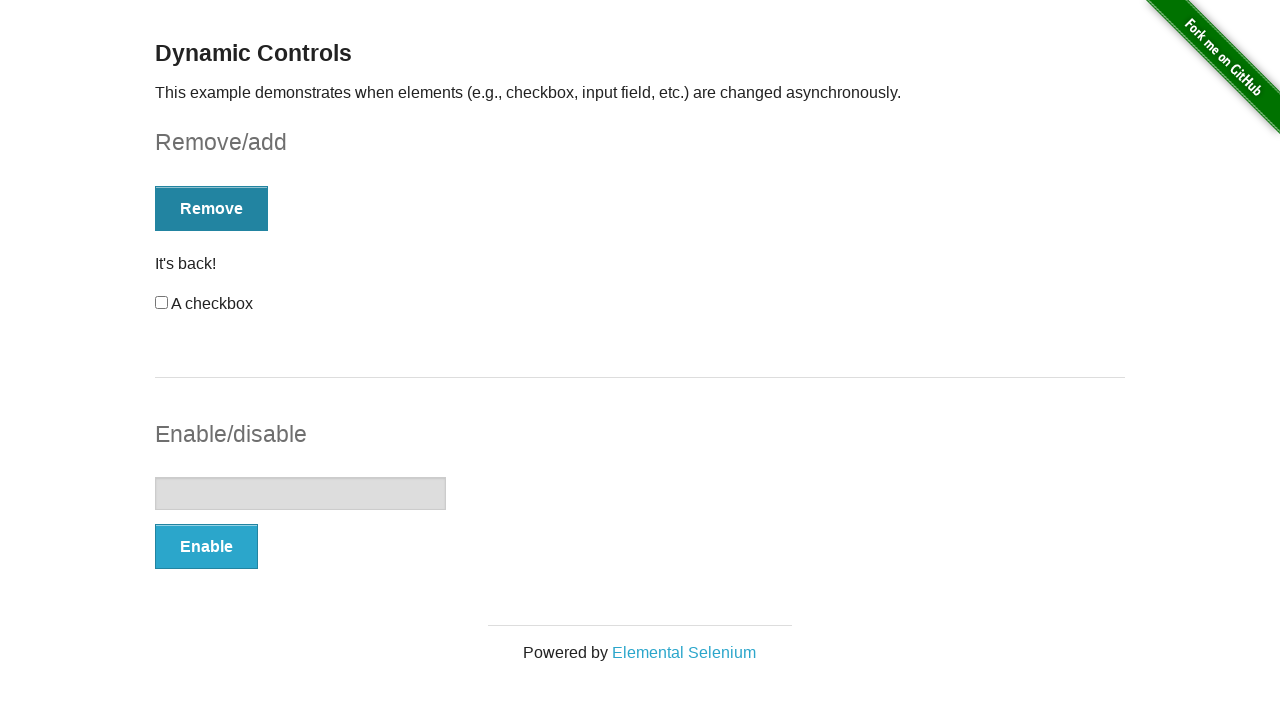